Tests right-click context menu functionality by performing a context click on an element, waiting for the menu to appear, and selecting the "Copy" option from the context menu.

Starting URL: https://swisnl.github.io/jQuery-contextMenu/demo.html

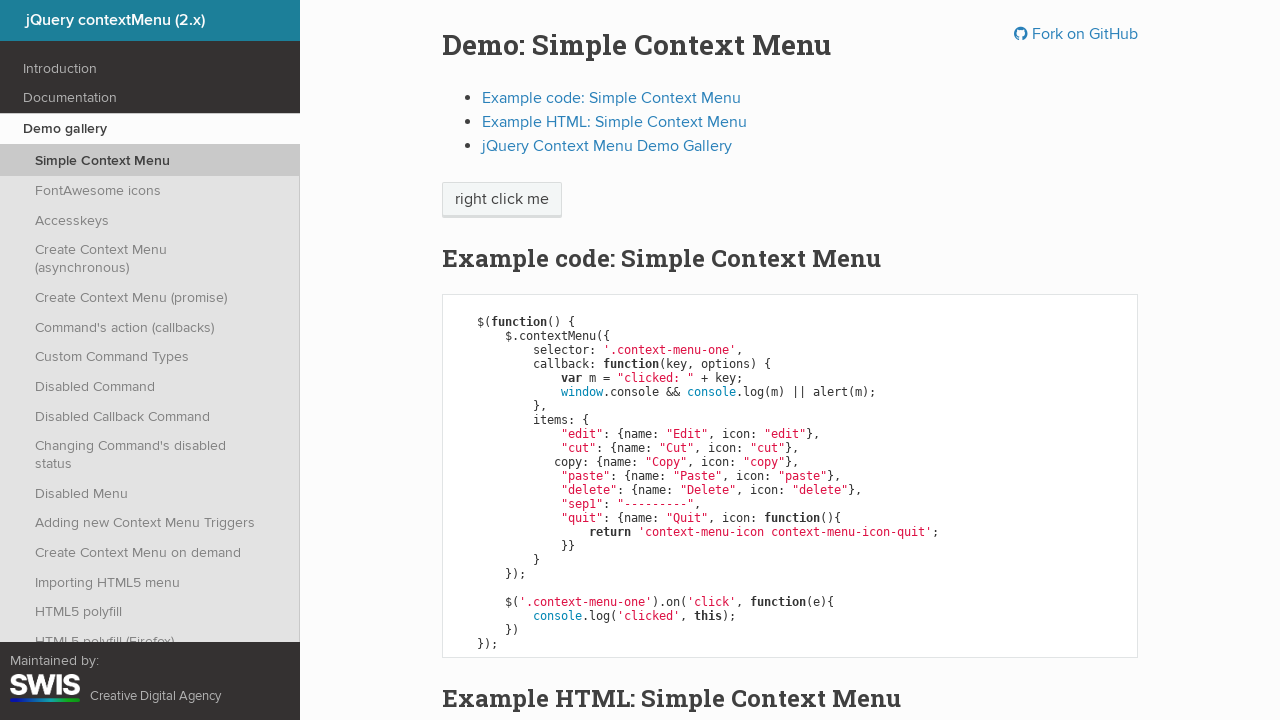

Right-clicked on 'right click me' element to open context menu at (502, 200) on //span[text()='right click me']
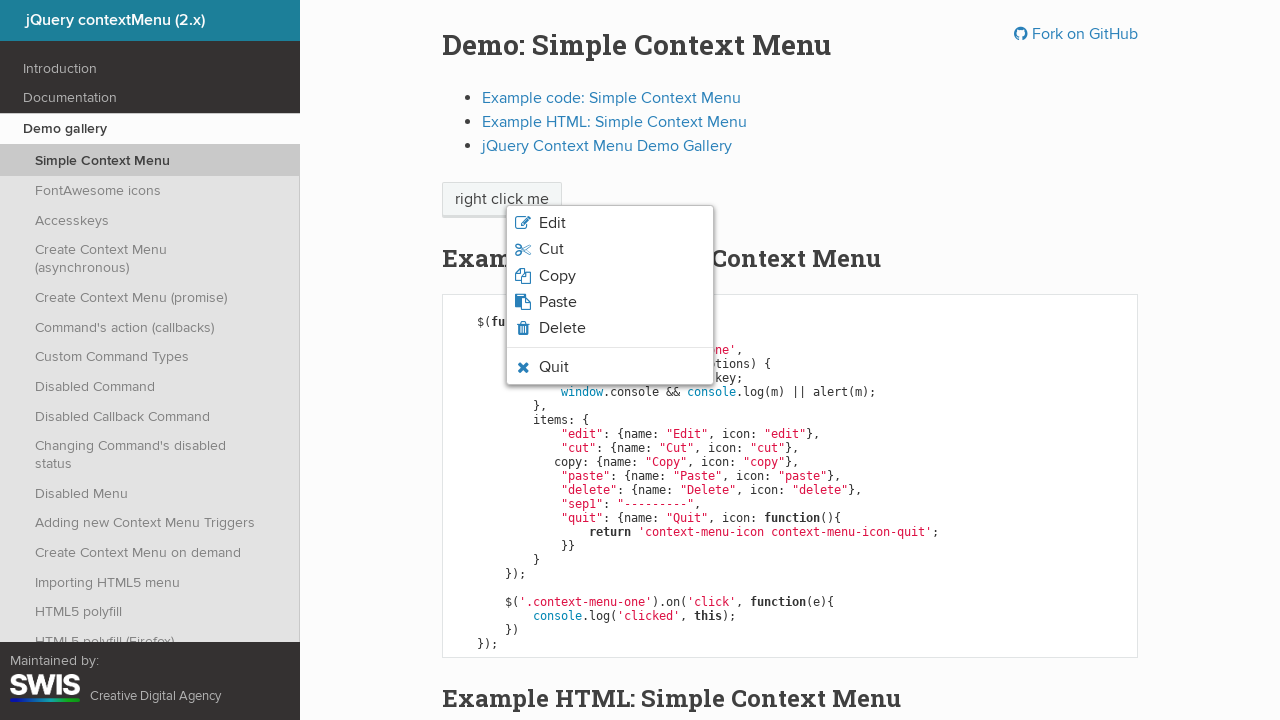

Context menu appeared with menu items
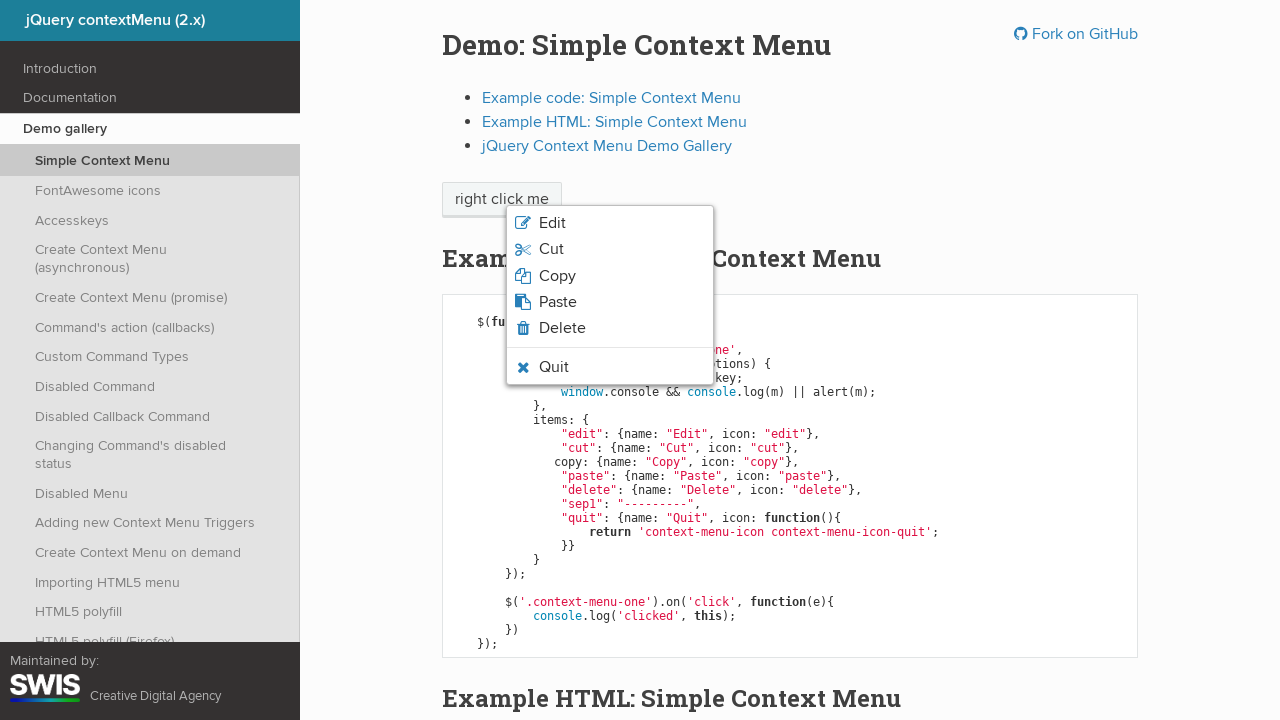

Clicked on 'Copy' option in context menu at (557, 276) on xpath=//li[contains(@class,'context-menu-icon')]/span[text()='Copy']
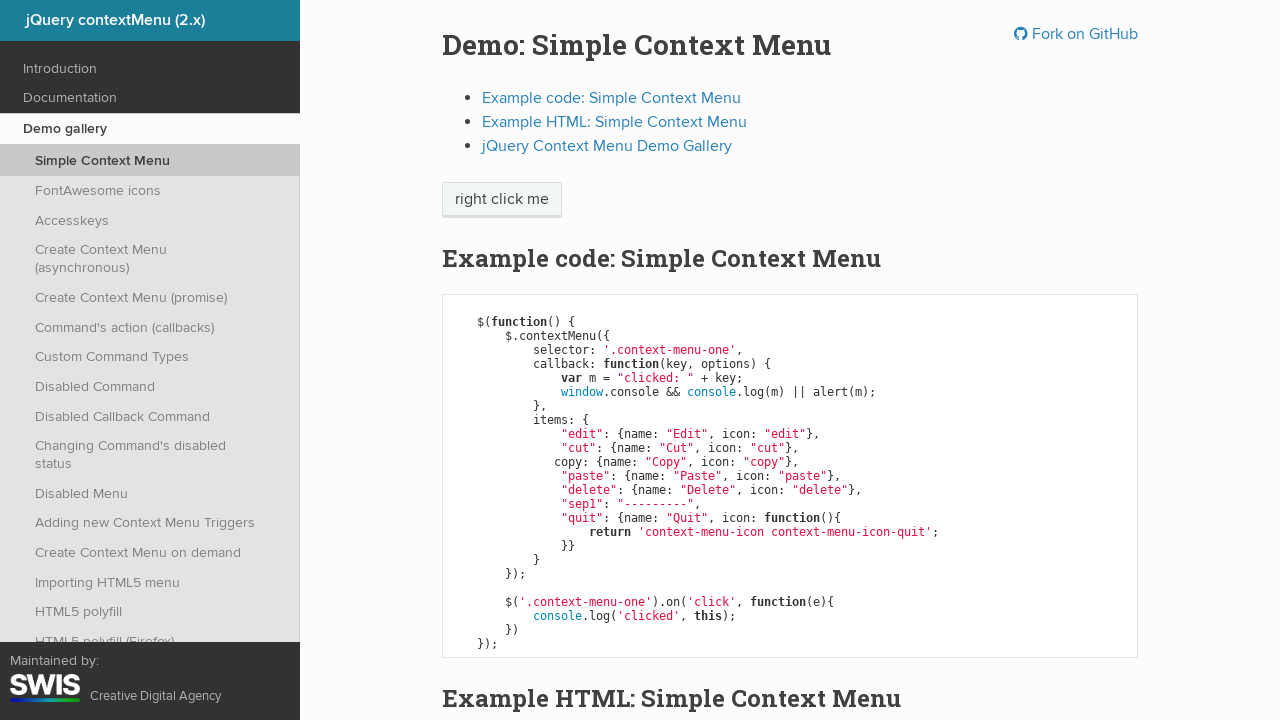

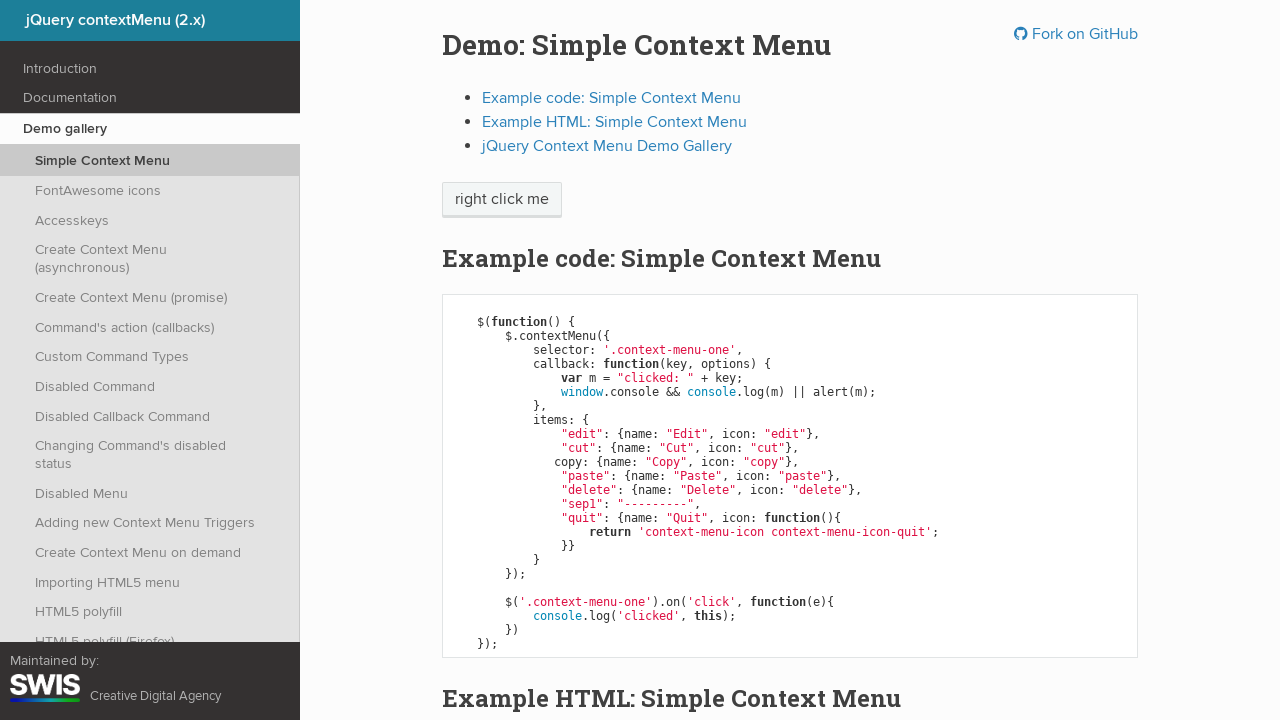